Tests basic browser window activities including navigation between pages using back and forward browser controls

Starting URL: https://rahulshettyacademy.com/AutomationPractice

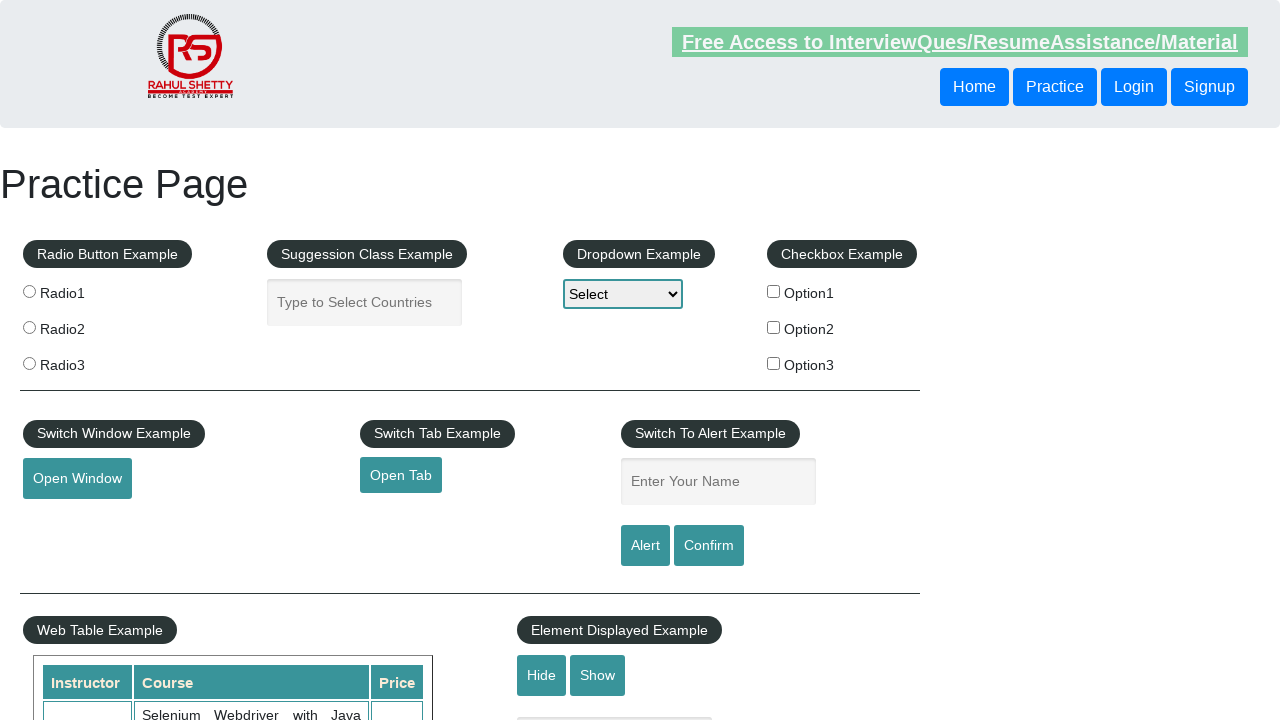

Navigated to AutomationPractice starting URL
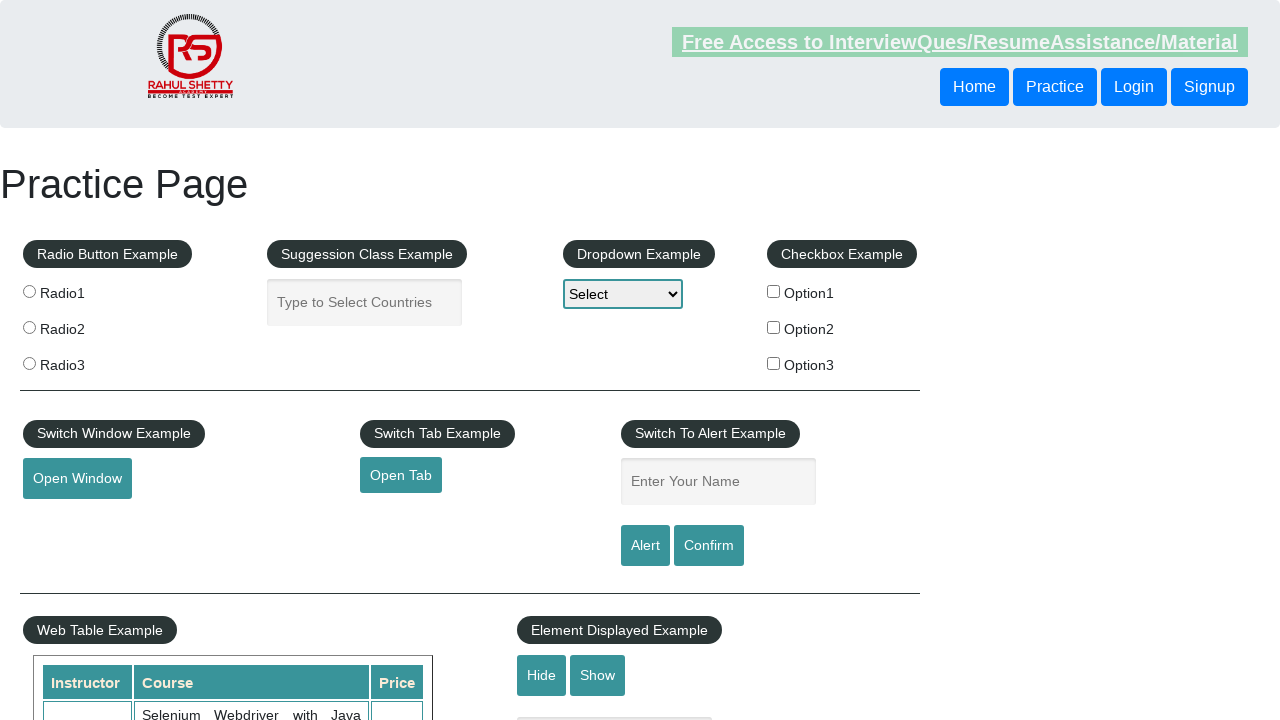

Navigated back using browser back control
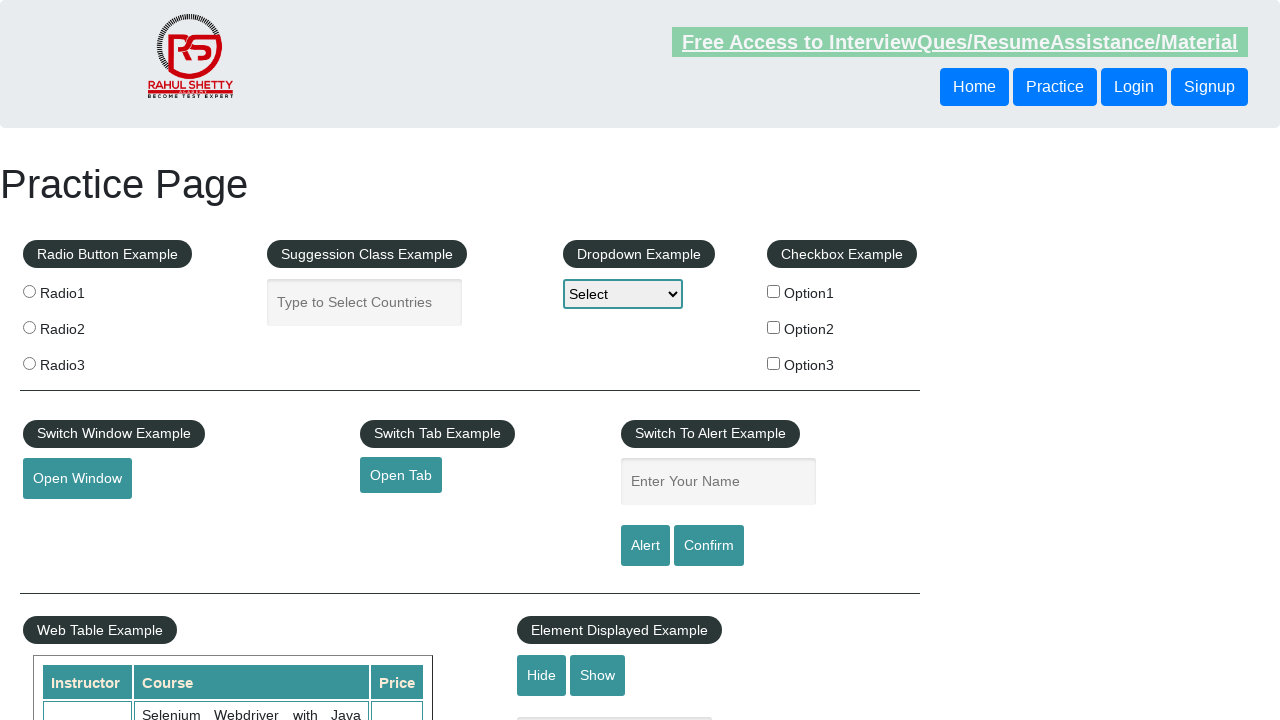

Navigated forward using browser forward control
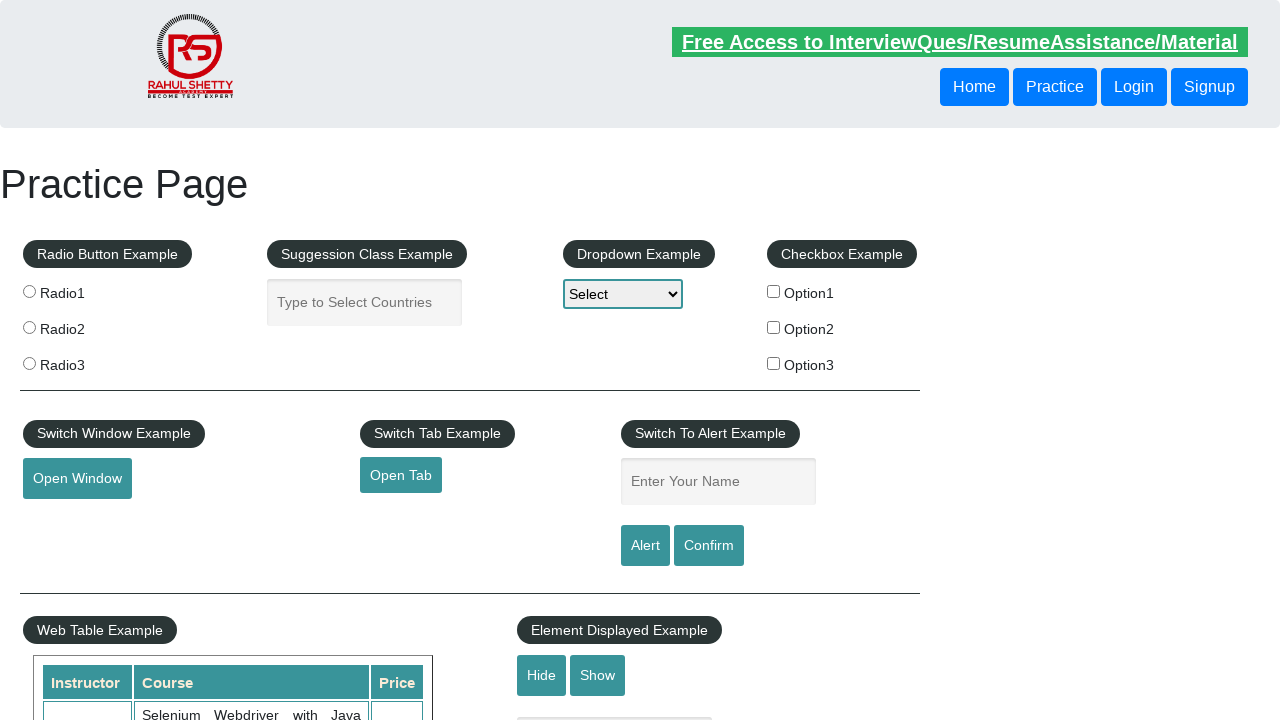

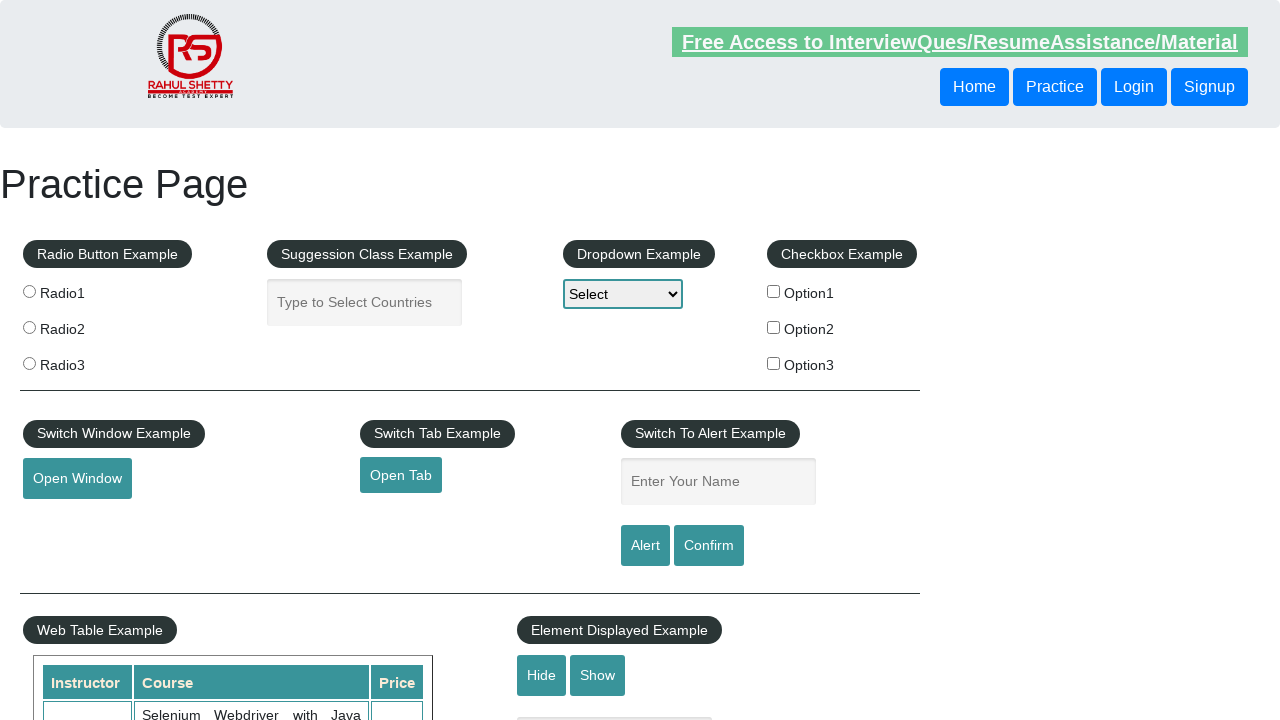